Tests clicking on the Google Play Store download image and verifying navigation to the app store

Starting URL: https://heartynote.com/

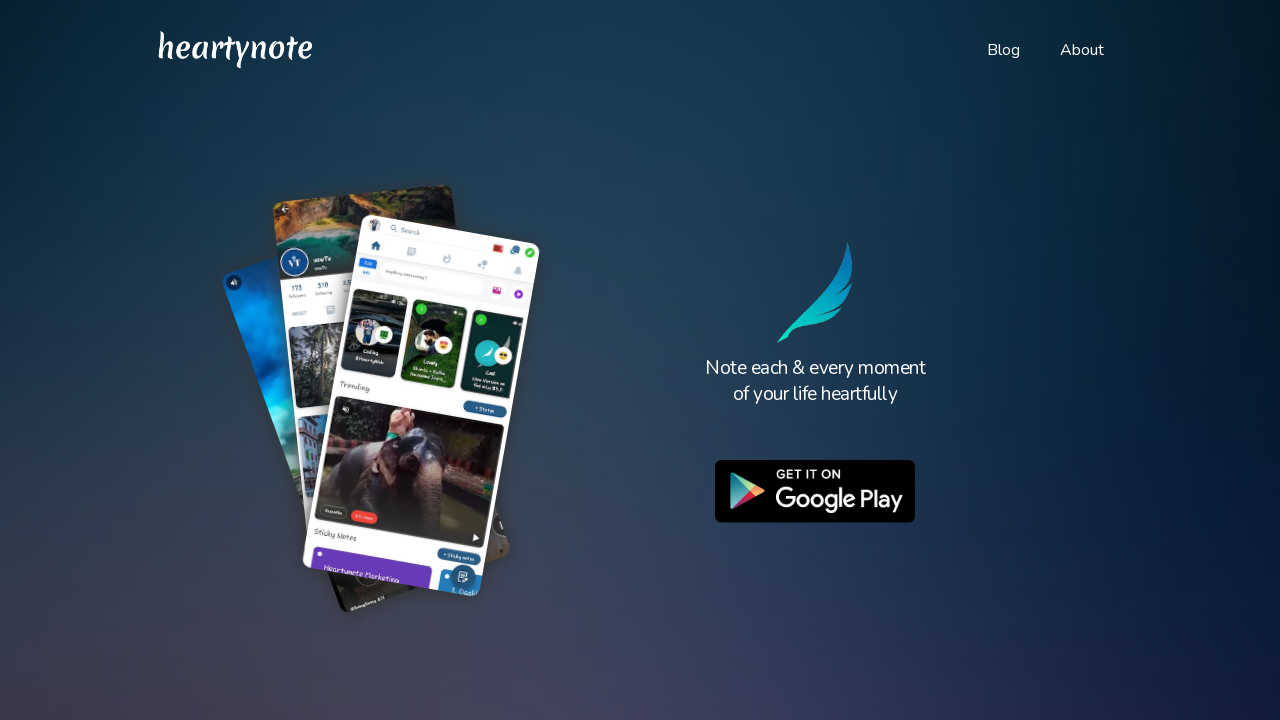

Clicked on Google Play Store download image at (815, 490) on img.download
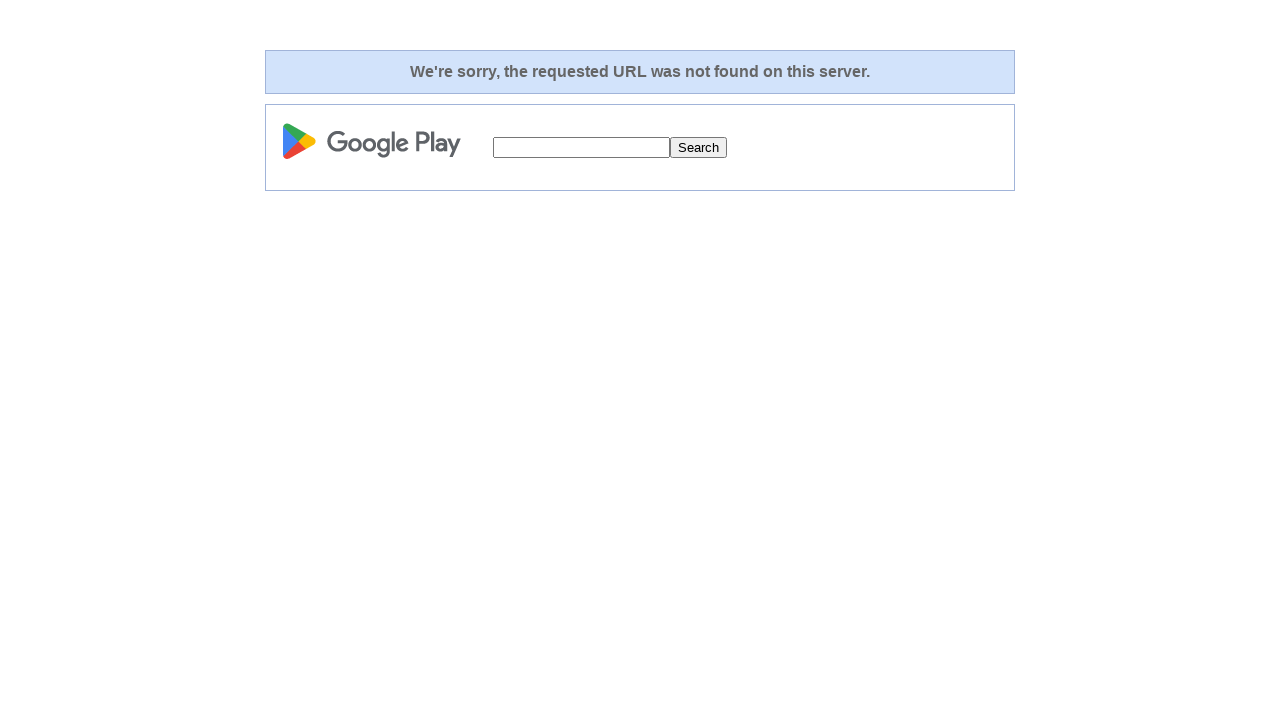

Navigated to Google Play Store app details page
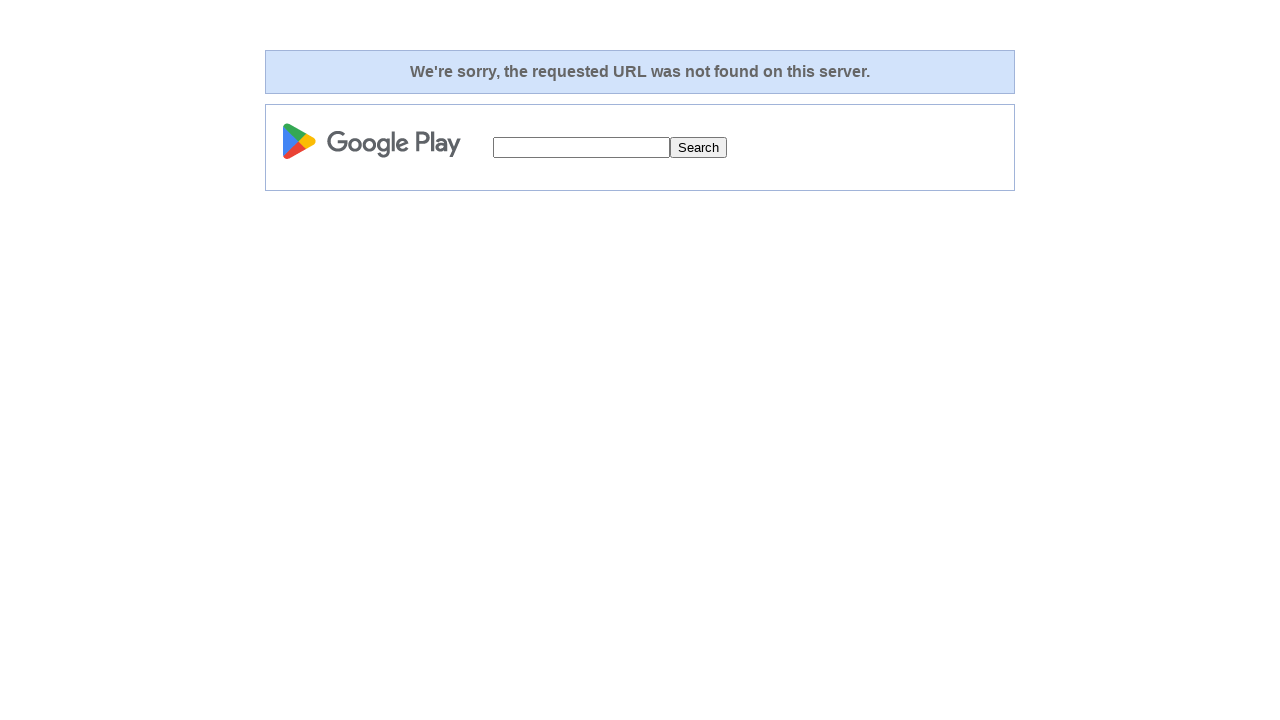

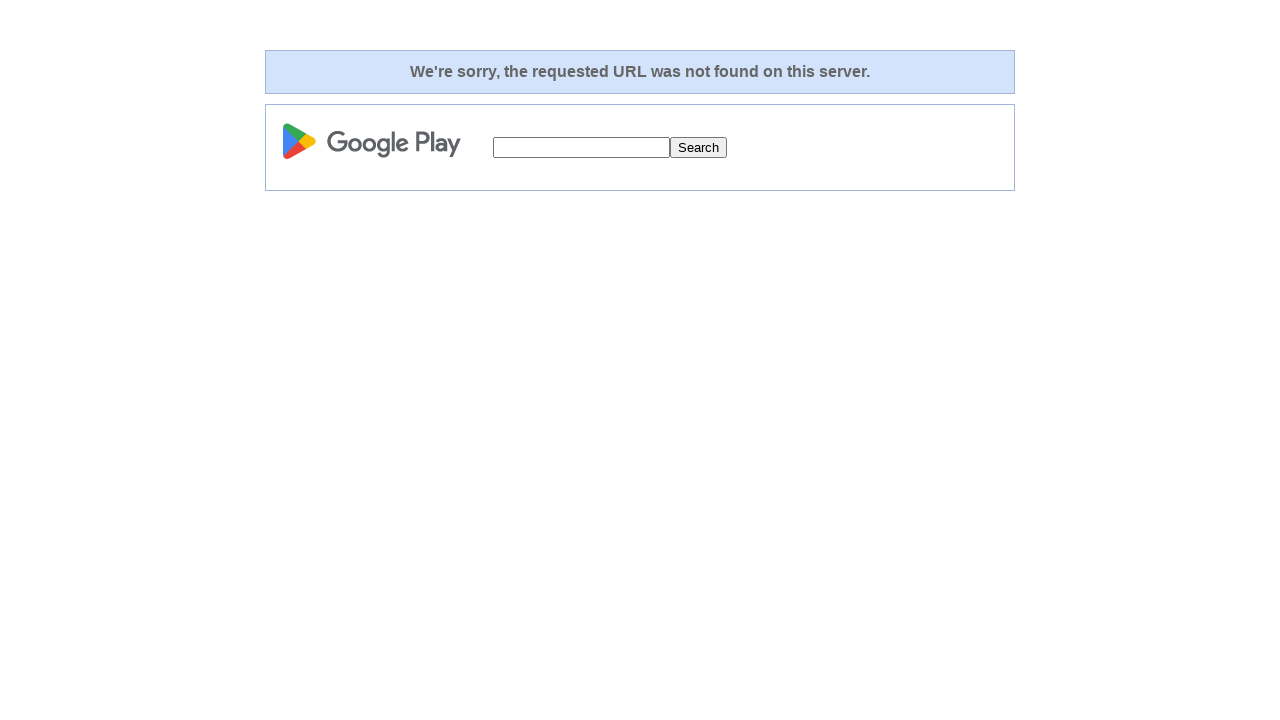